Tests mouse hover functionality by navigating to a W3Schools JavaScript example page, switching to the result iframe, and hovering over an image element.

Starting URL: http://www.w3schools.com/jsref/tryit.asp?filename=tryjsref_onmouseover

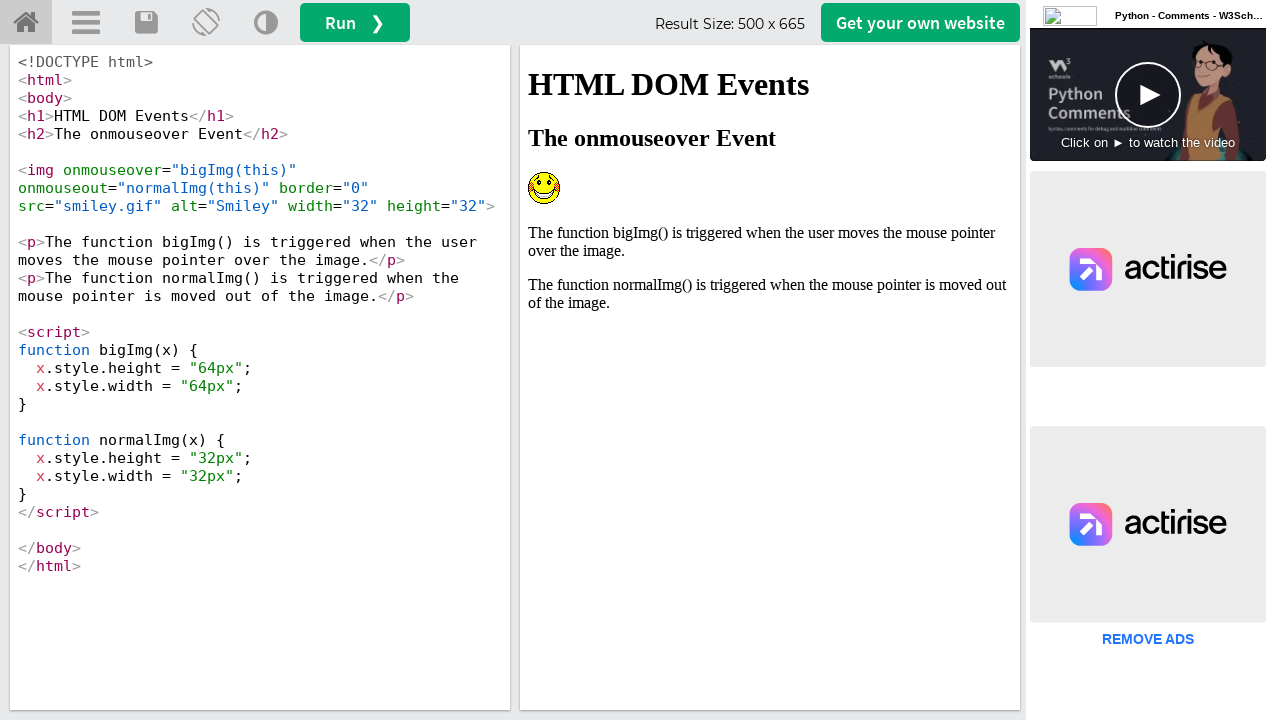

Located the result iframe (#iframeResult)
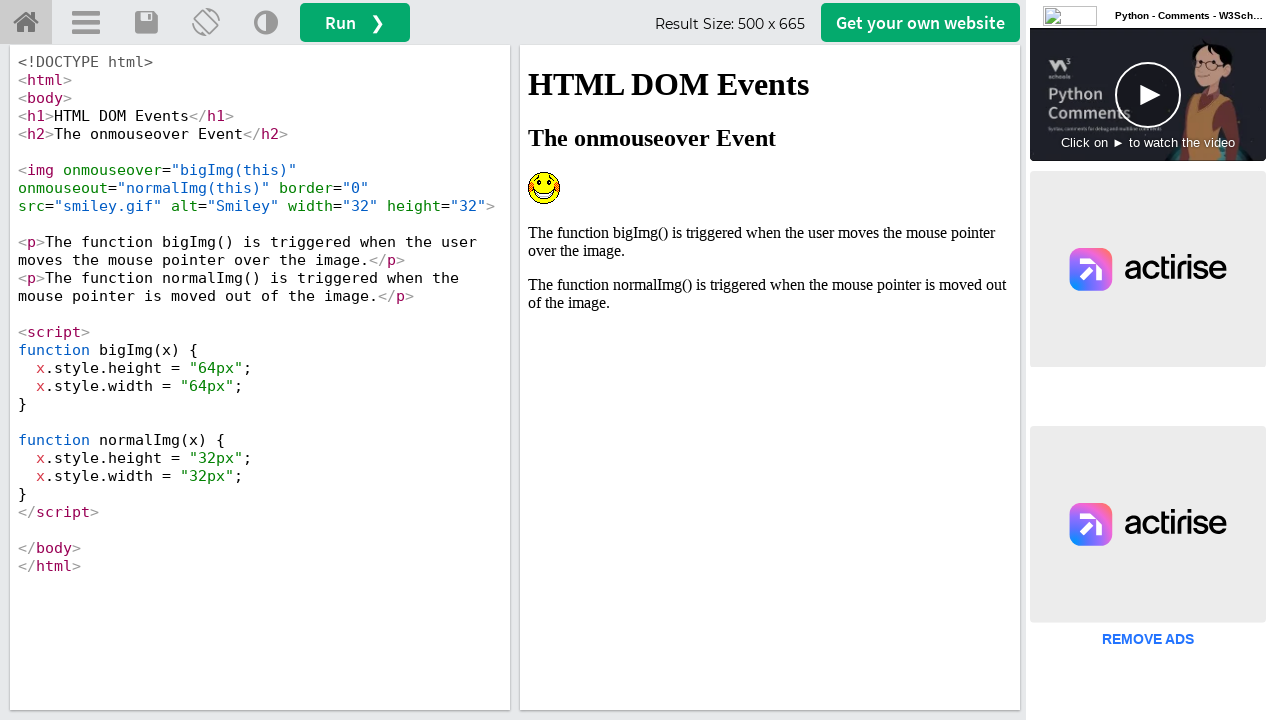

Hovered over the image element in the iframe at (544, 188) on #iframeResult >> internal:control=enter-frame >> body > img
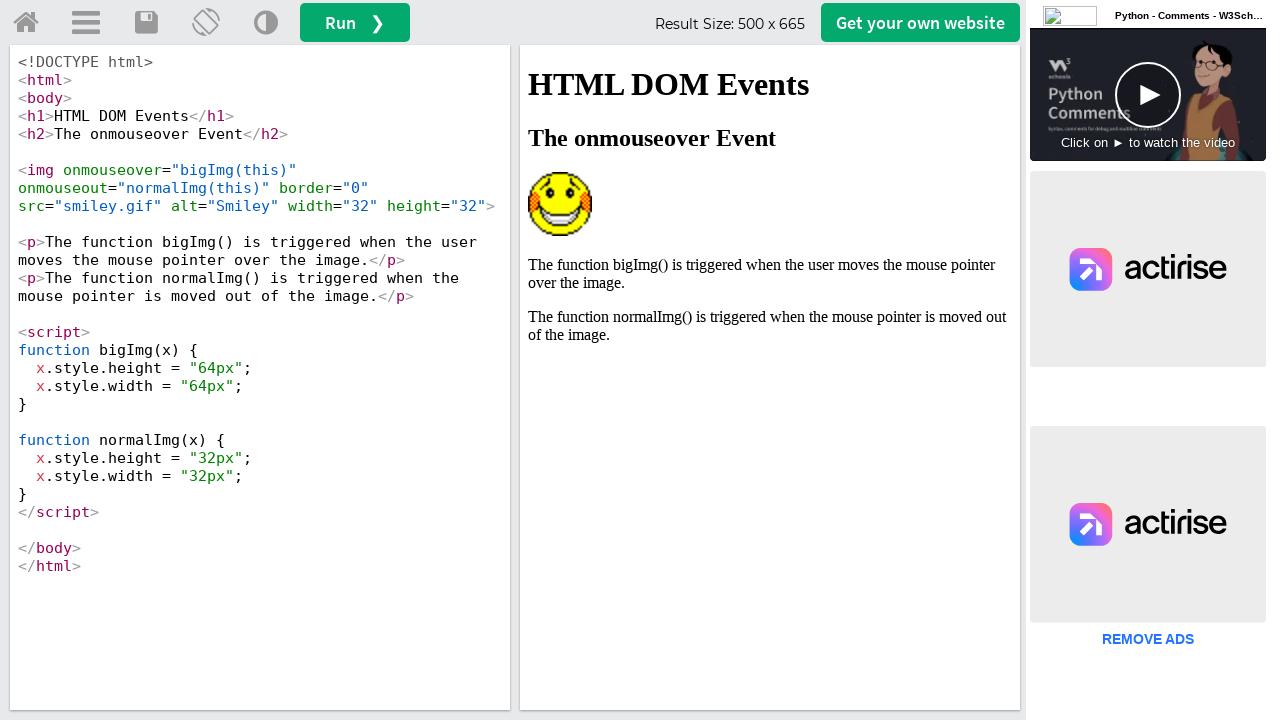

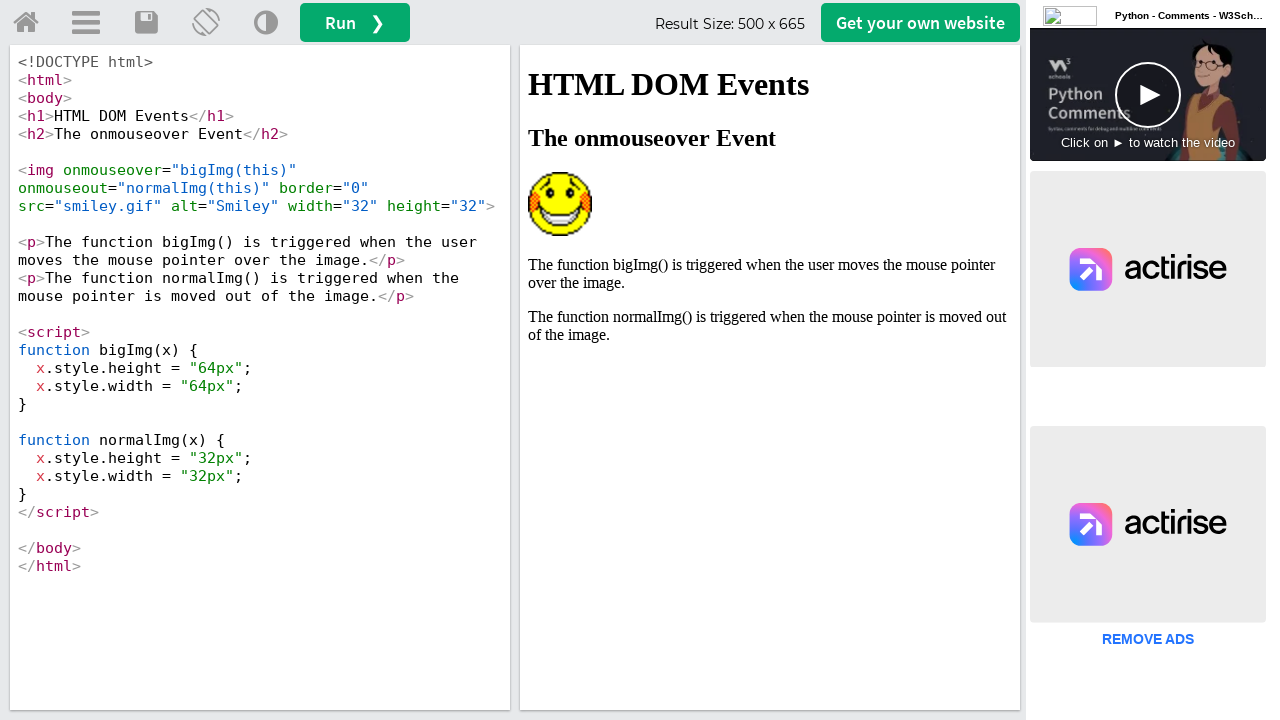